Tests date picker by clicking through the calendar UI to select a specific date using navigation buttons.

Starting URL: https://www.lambdatest.com/selenium-playground/bootstrap-date-picker-demo

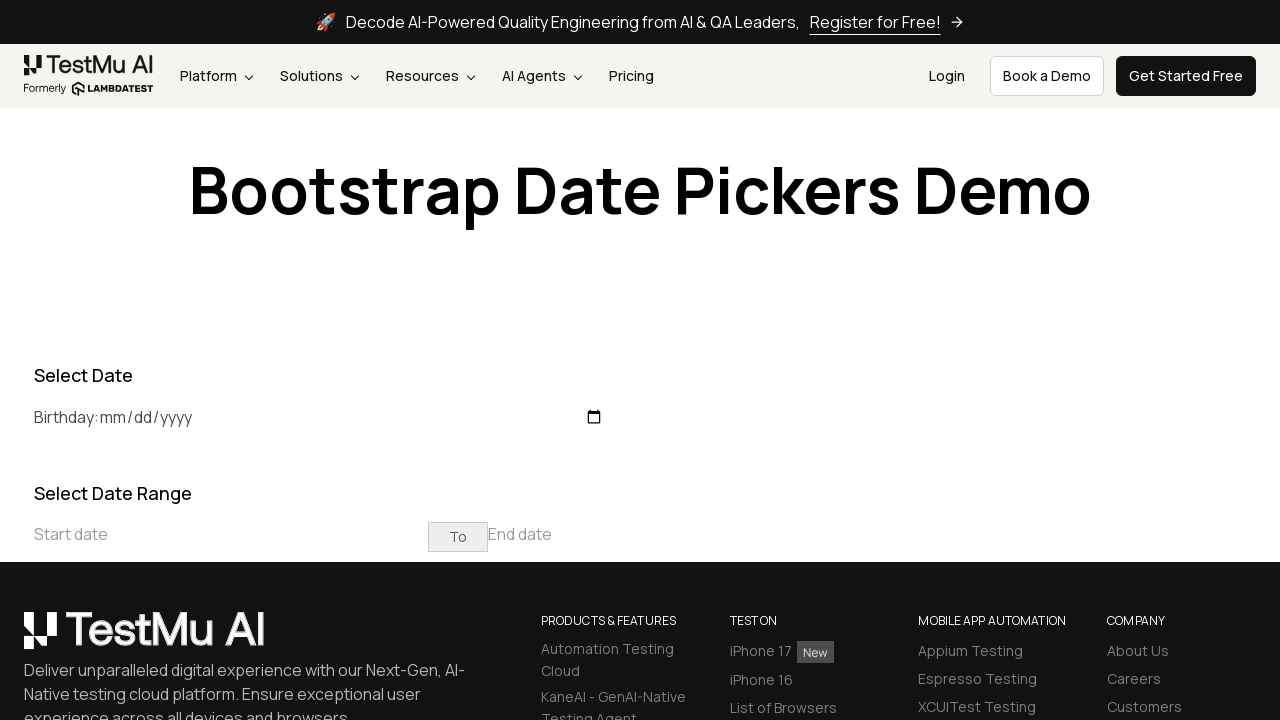

Clicked on start date input to open date picker at (231, 534) on xpath=//input[@placeholder='Start date']
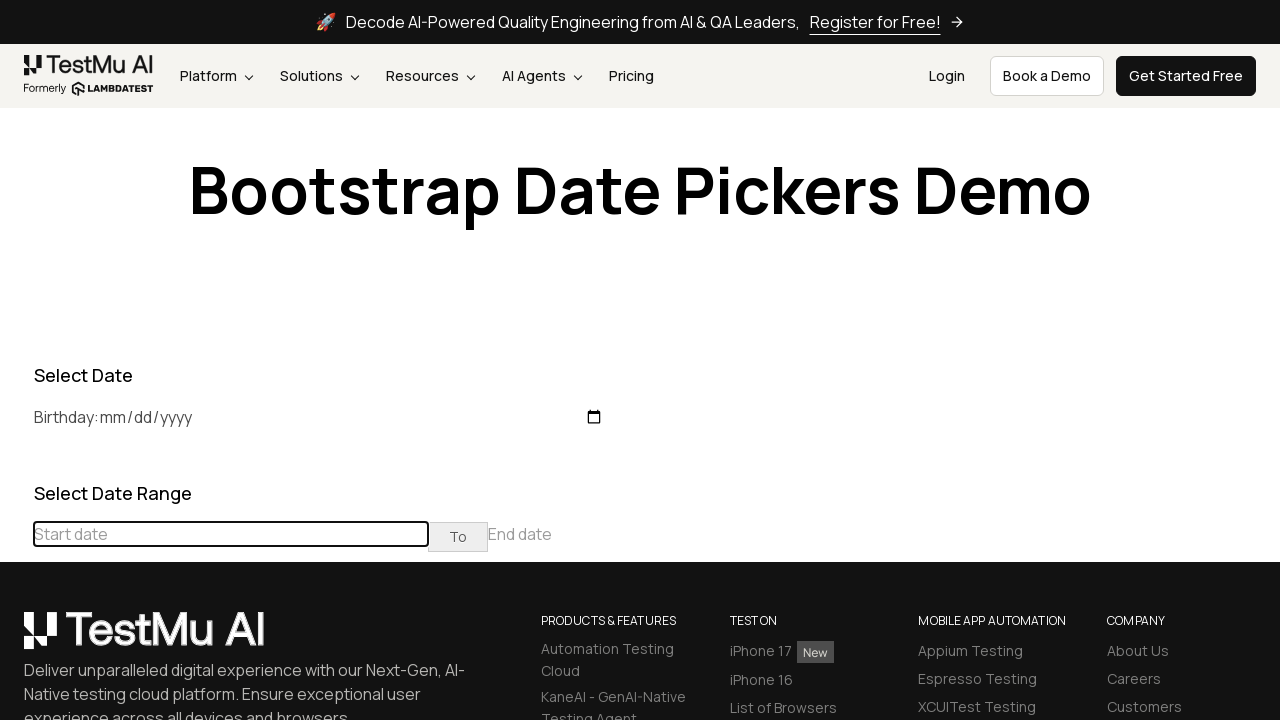

Clicked previous month button, current month: February 2026 at (16, 465) on (//th[@class='prev'])[1]
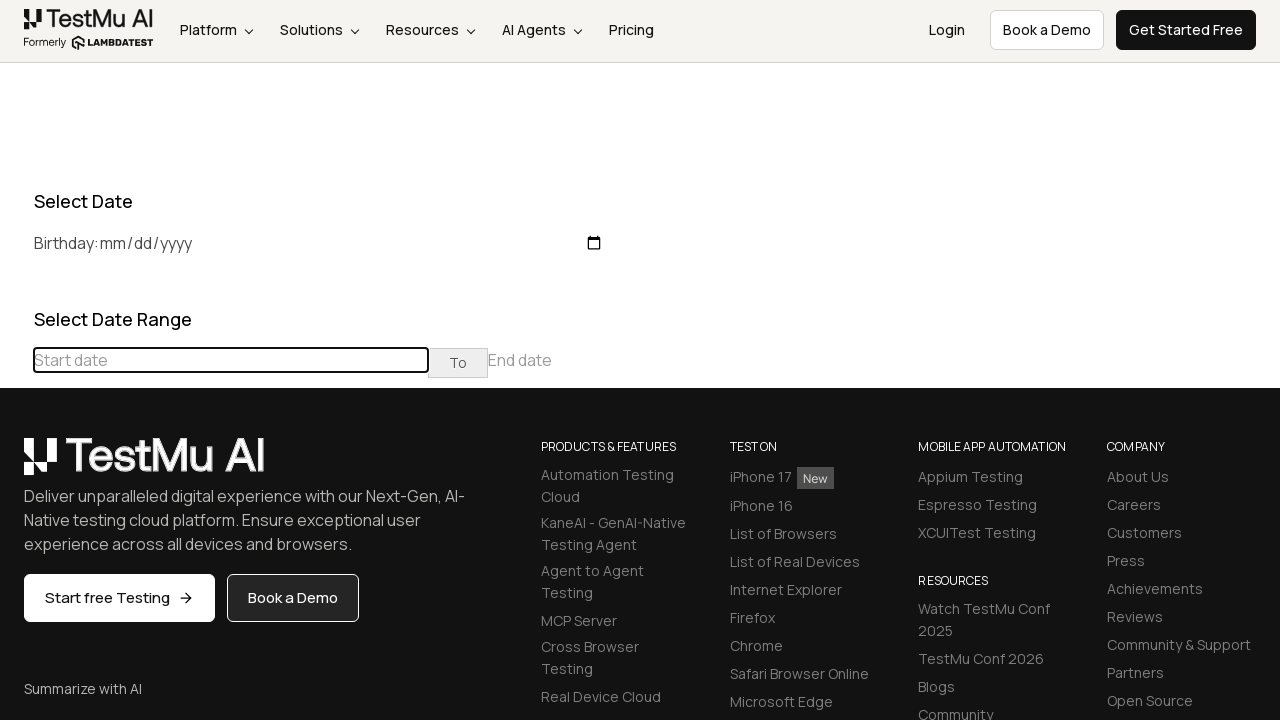

Clicked previous month button, current month: January 2026 at (16, 465) on (//th[@class='prev'])[1]
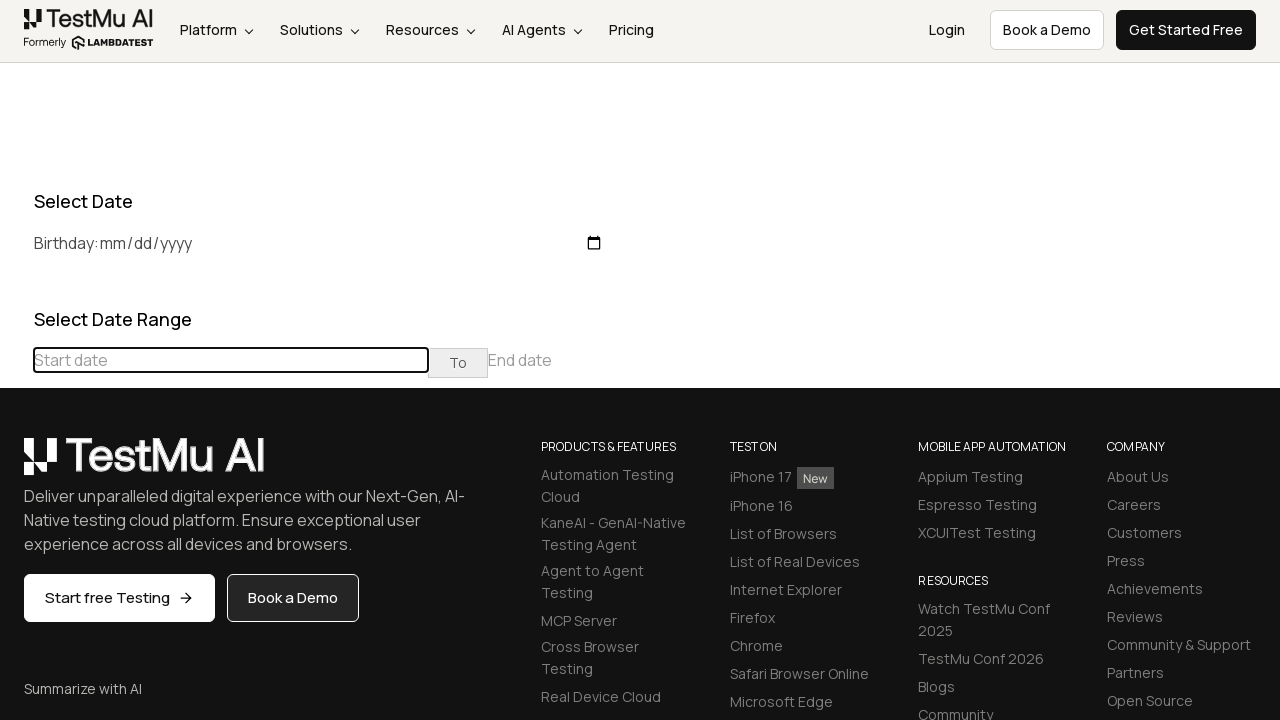

Clicked previous month button, current month: December 2025 at (16, 465) on (//th[@class='prev'])[1]
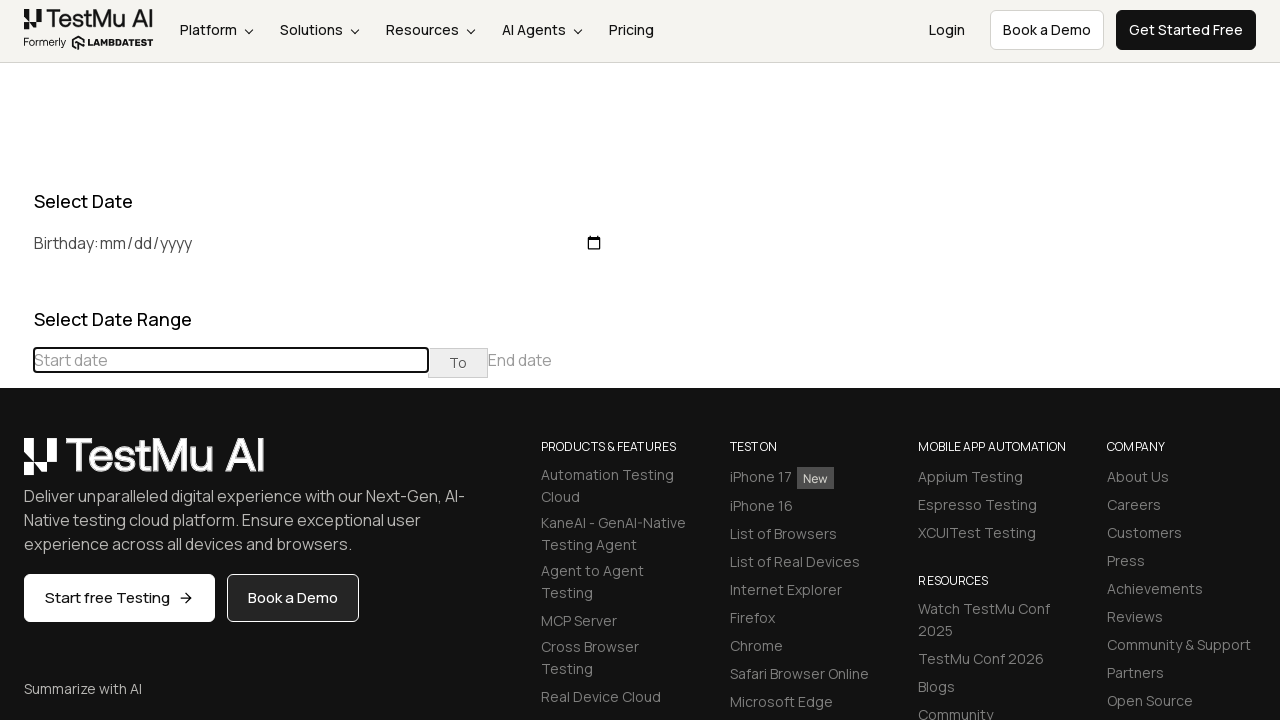

Clicked previous month button, current month: November 2025 at (16, 465) on (//th[@class='prev'])[1]
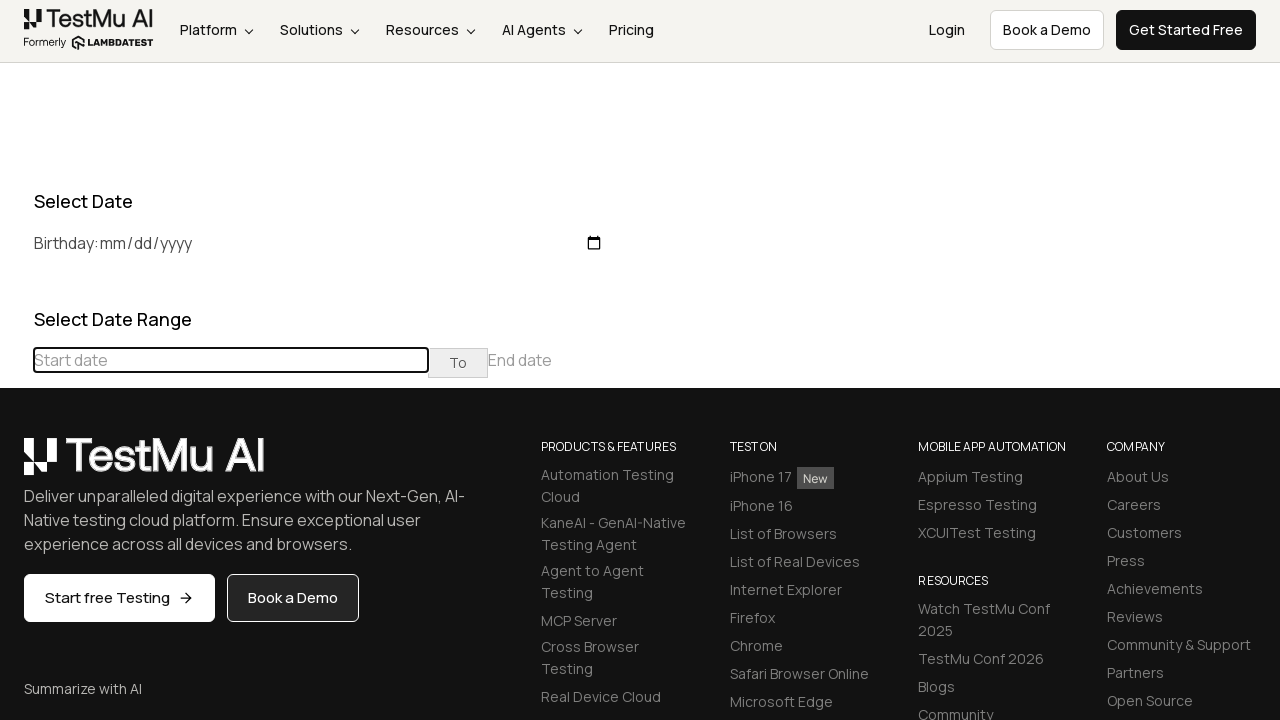

Clicked previous month button, current month: October 2025 at (16, 465) on (//th[@class='prev'])[1]
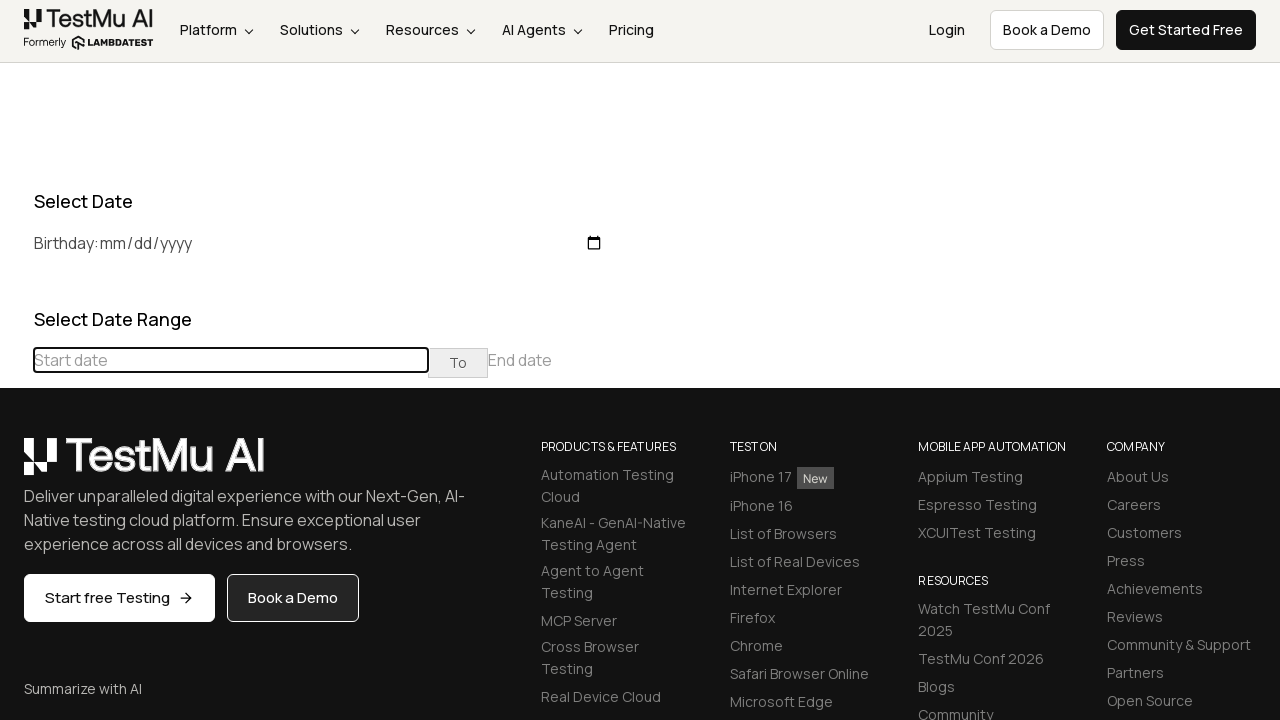

Clicked previous month button, current month: September 2025 at (16, 465) on (//th[@class='prev'])[1]
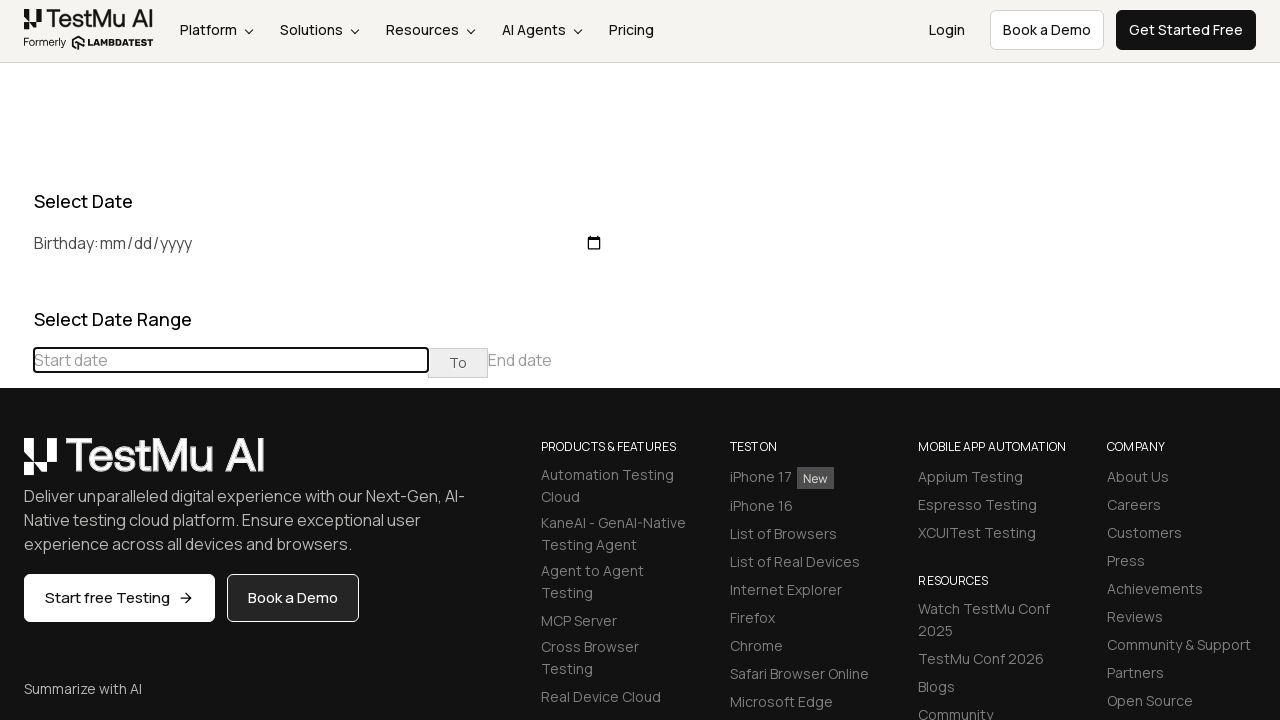

Clicked previous month button, current month: August 2025 at (16, 465) on (//th[@class='prev'])[1]
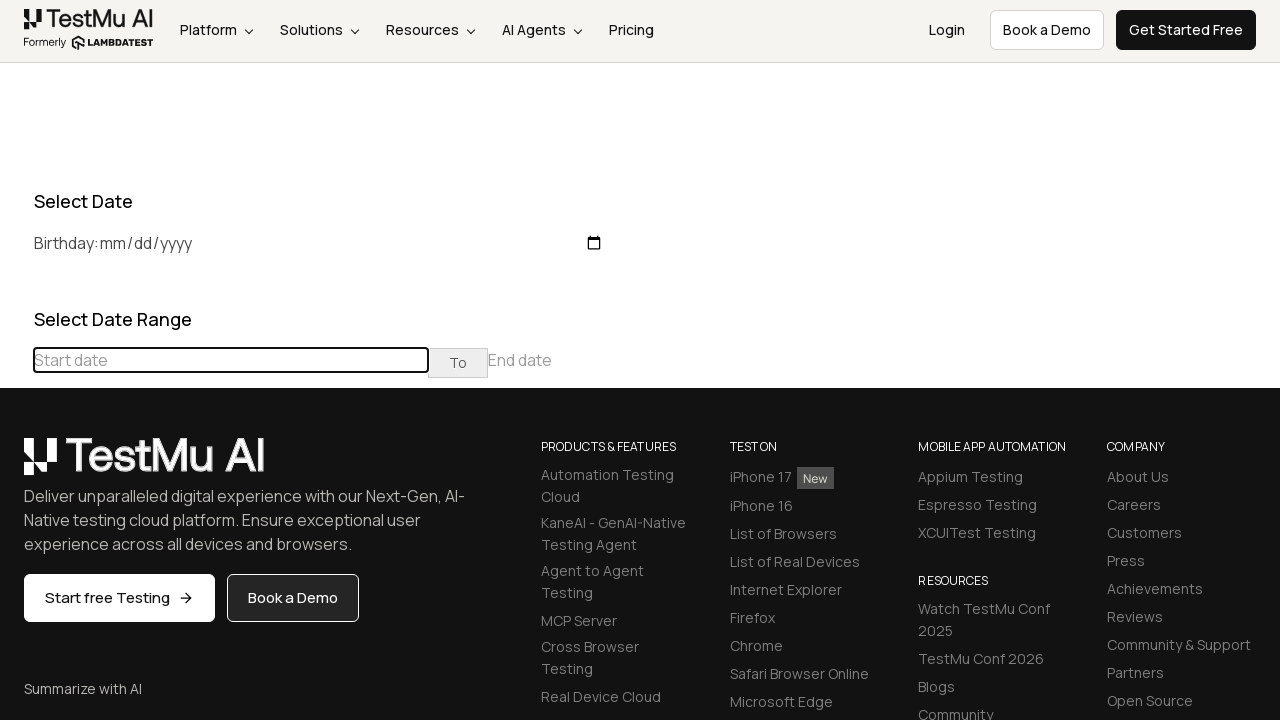

Clicked previous month button, current month: July 2025 at (16, 465) on (//th[@class='prev'])[1]
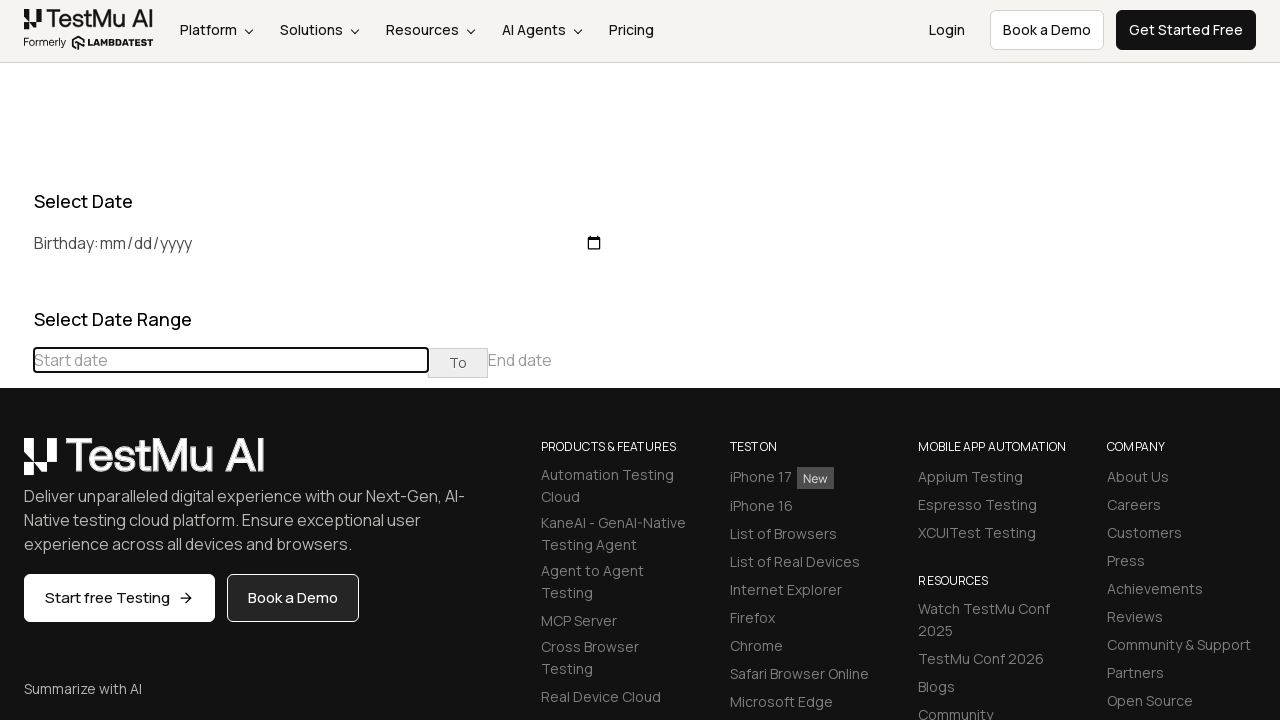

Clicked previous month button, current month: June 2025 at (16, 465) on (//th[@class='prev'])[1]
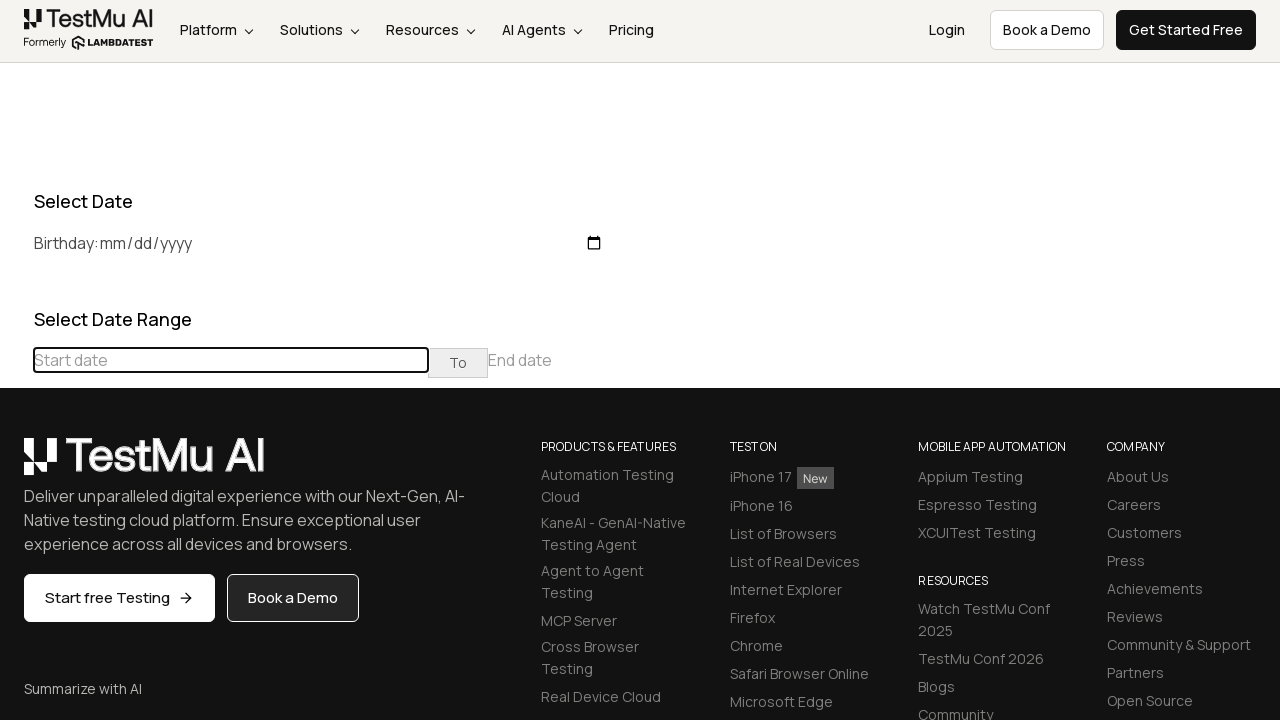

Clicked previous month button, current month: May 2025 at (16, 465) on (//th[@class='prev'])[1]
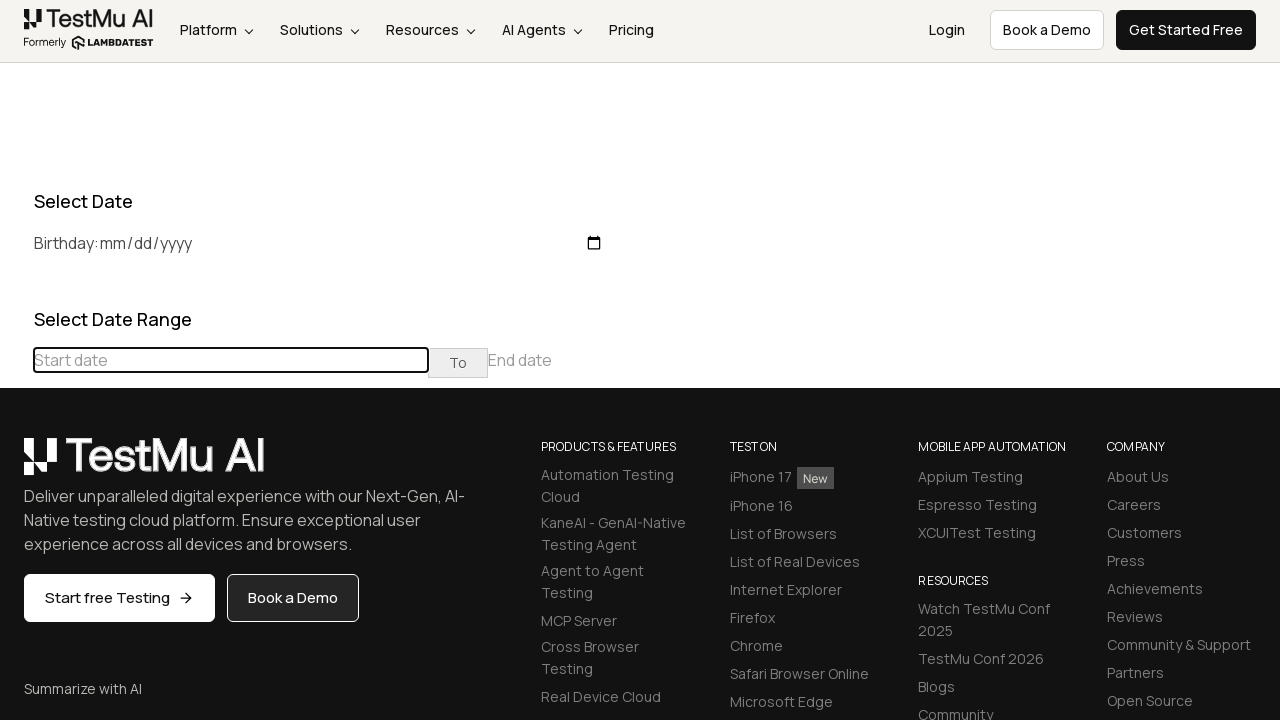

Clicked previous month button, current month: April 2025 at (16, 465) on (//th[@class='prev'])[1]
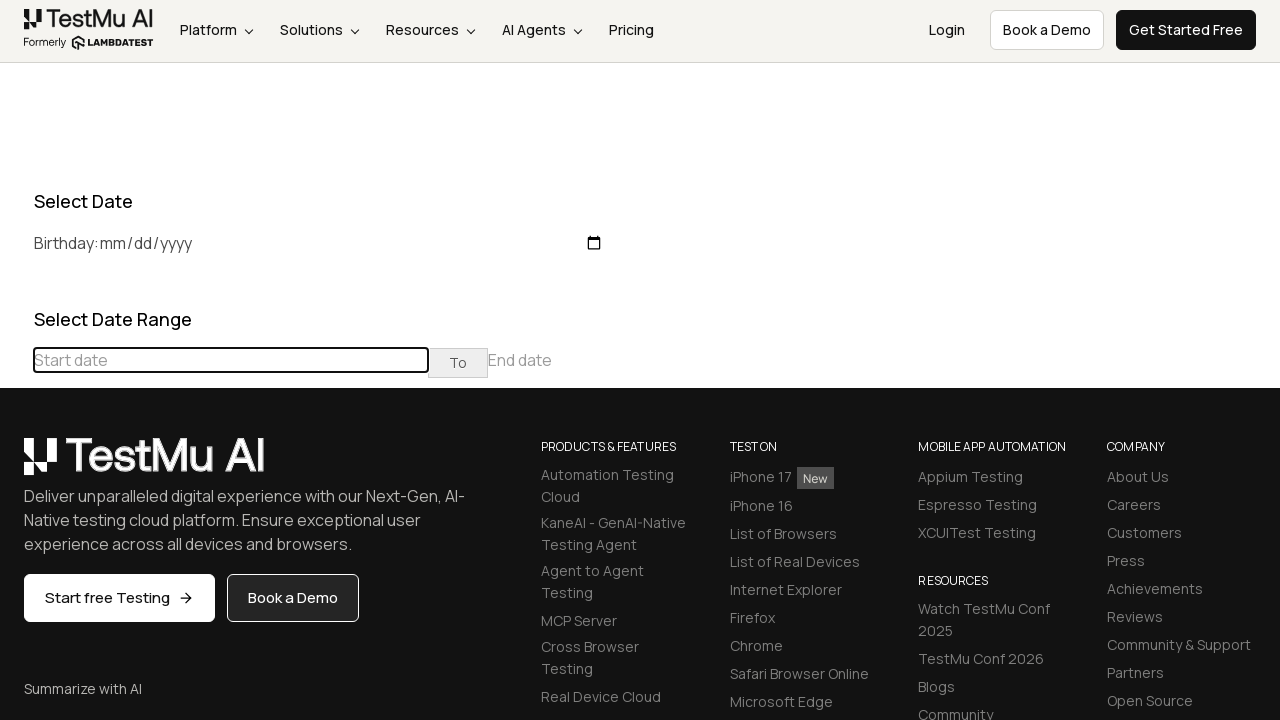

Clicked previous month button, current month: March 2025 at (16, 465) on (//th[@class='prev'])[1]
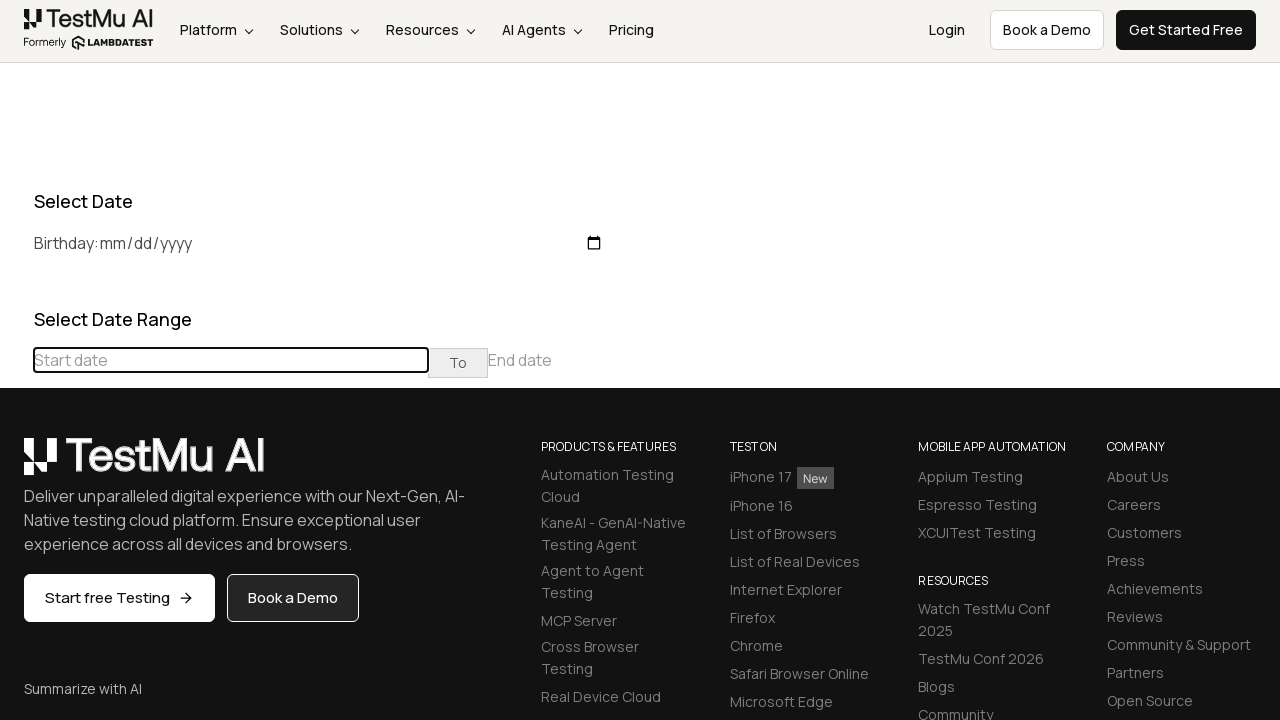

Clicked previous month button, current month: February 2025 at (16, 465) on (//th[@class='prev'])[1]
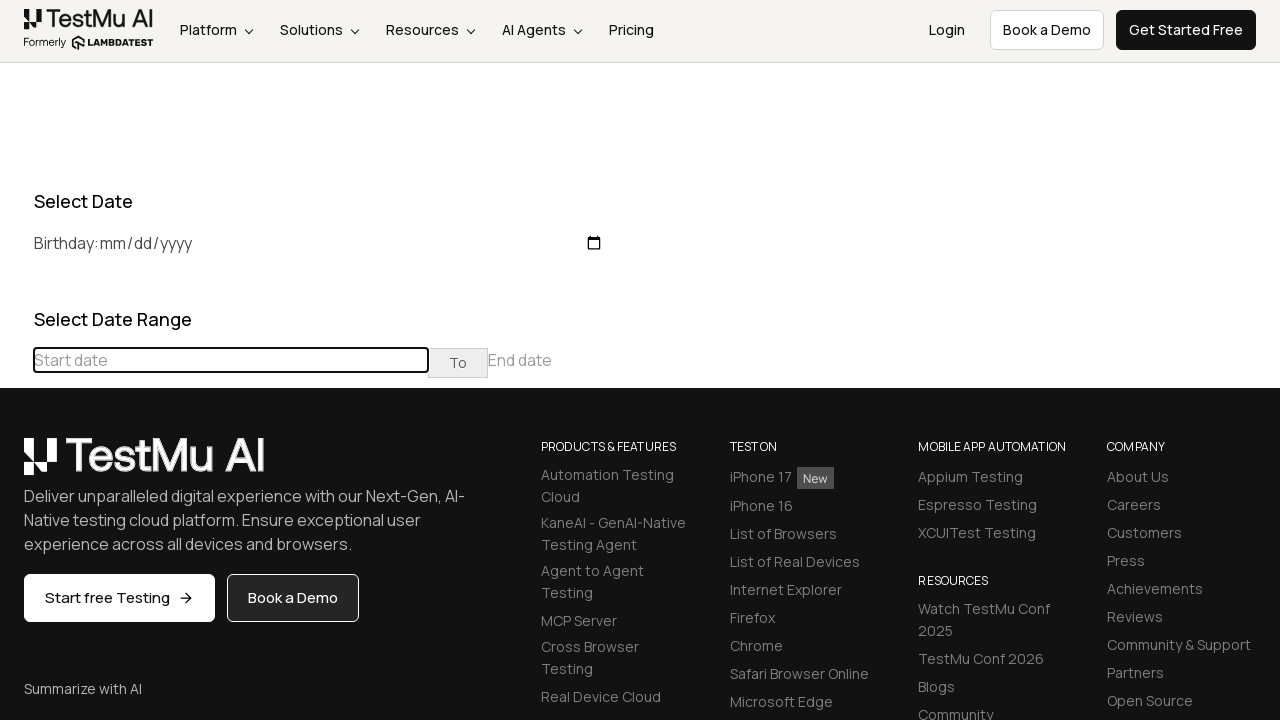

Clicked previous month button, current month: January 2025 at (16, 465) on (//th[@class='prev'])[1]
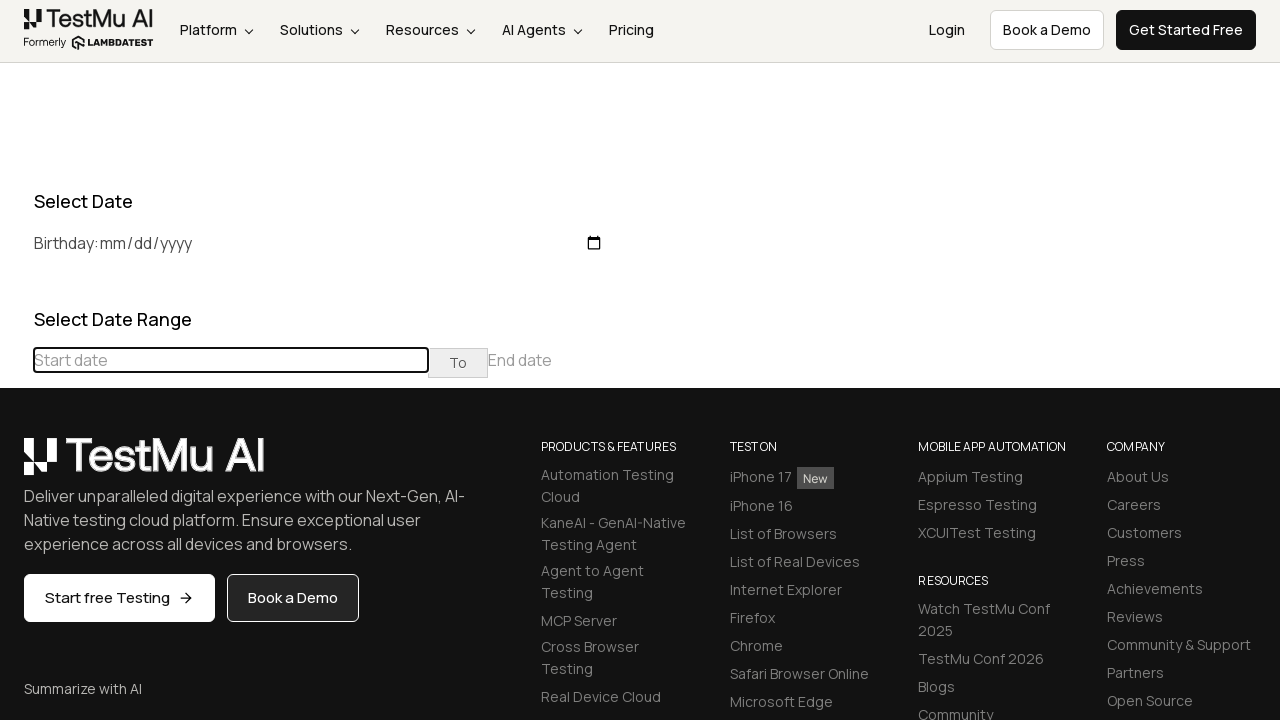

Clicked previous month button, current month: December 2024 at (16, 465) on (//th[@class='prev'])[1]
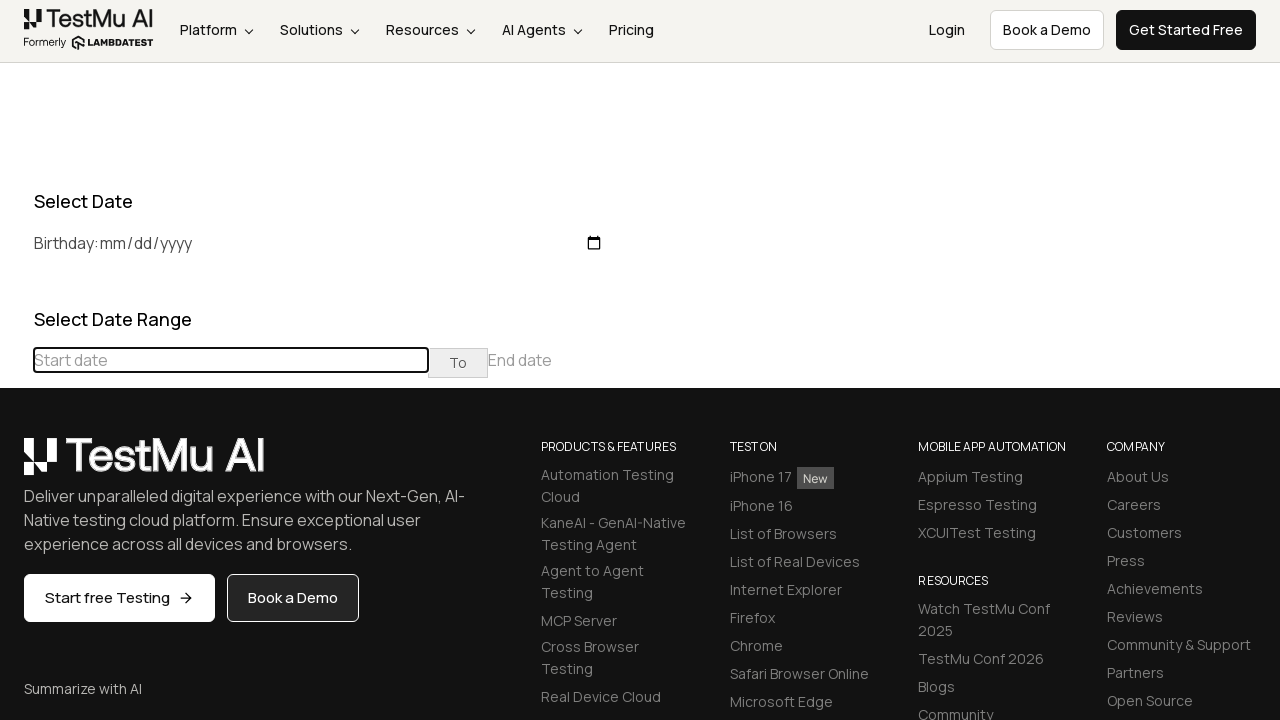

Clicked previous month button, current month: November 2024 at (16, 465) on (//th[@class='prev'])[1]
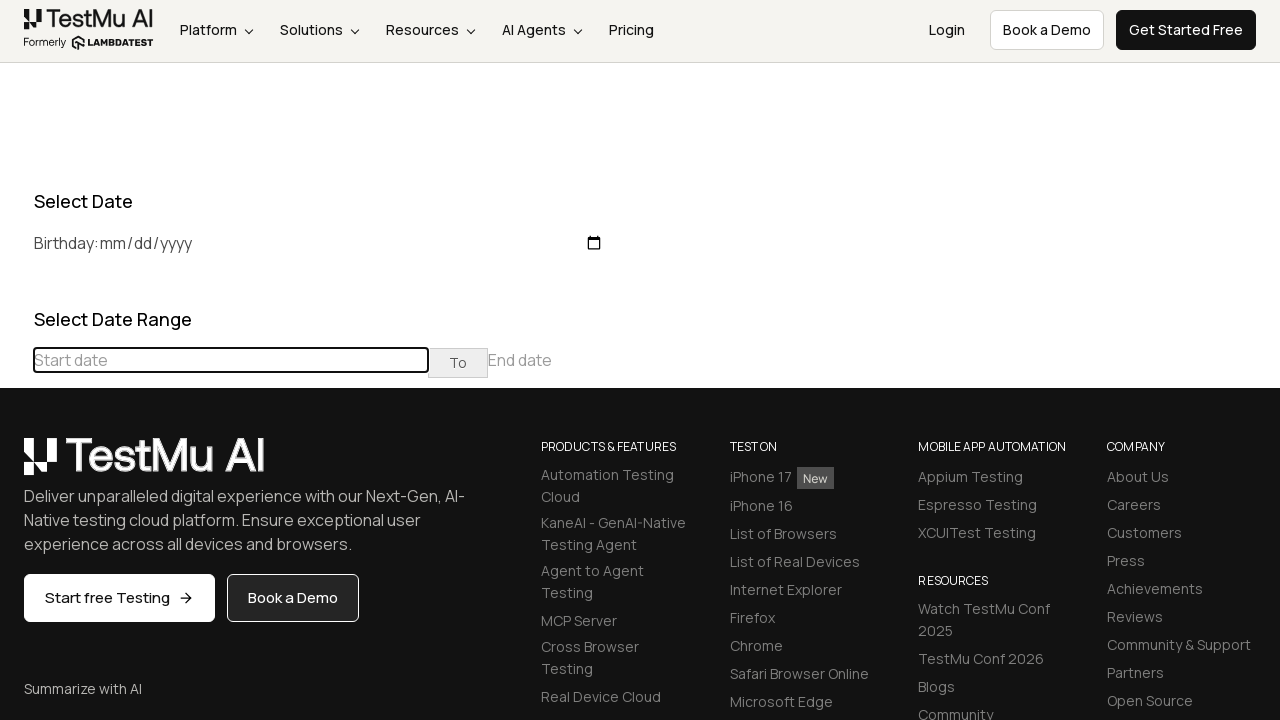

Clicked previous month button, current month: October 2024 at (16, 465) on (//th[@class='prev'])[1]
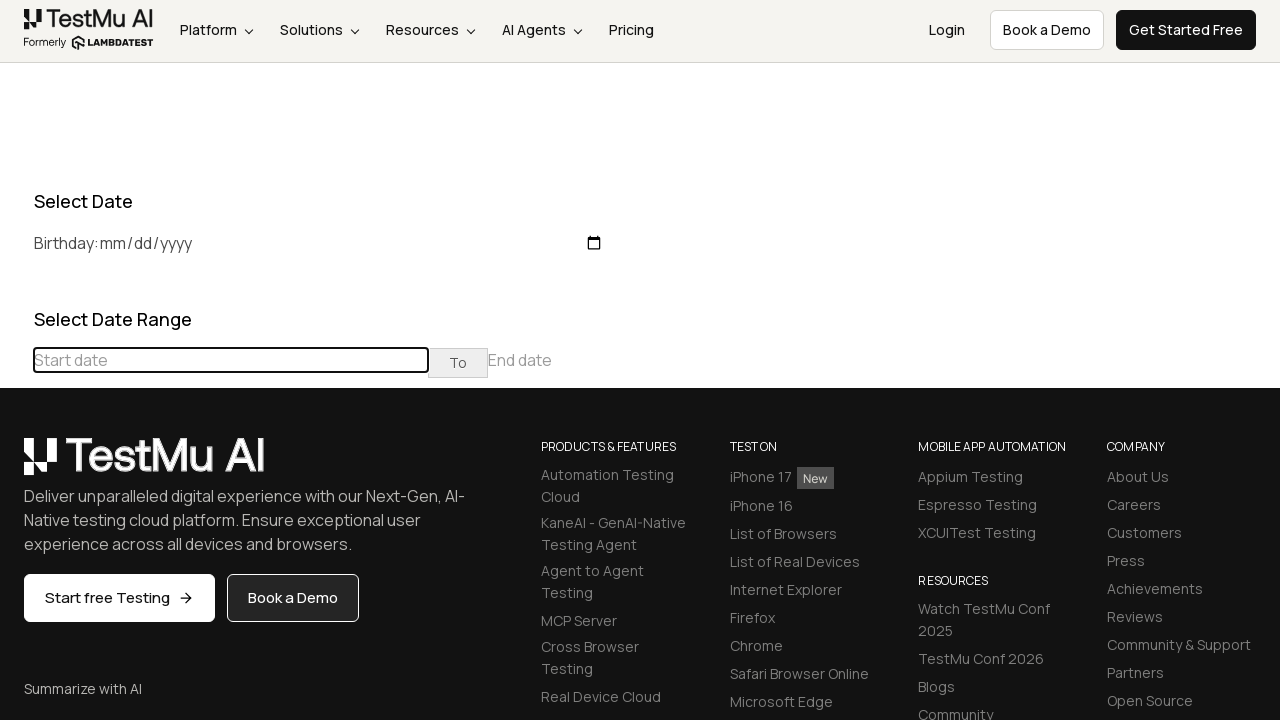

Clicked previous month button, current month: September 2024 at (16, 465) on (//th[@class='prev'])[1]
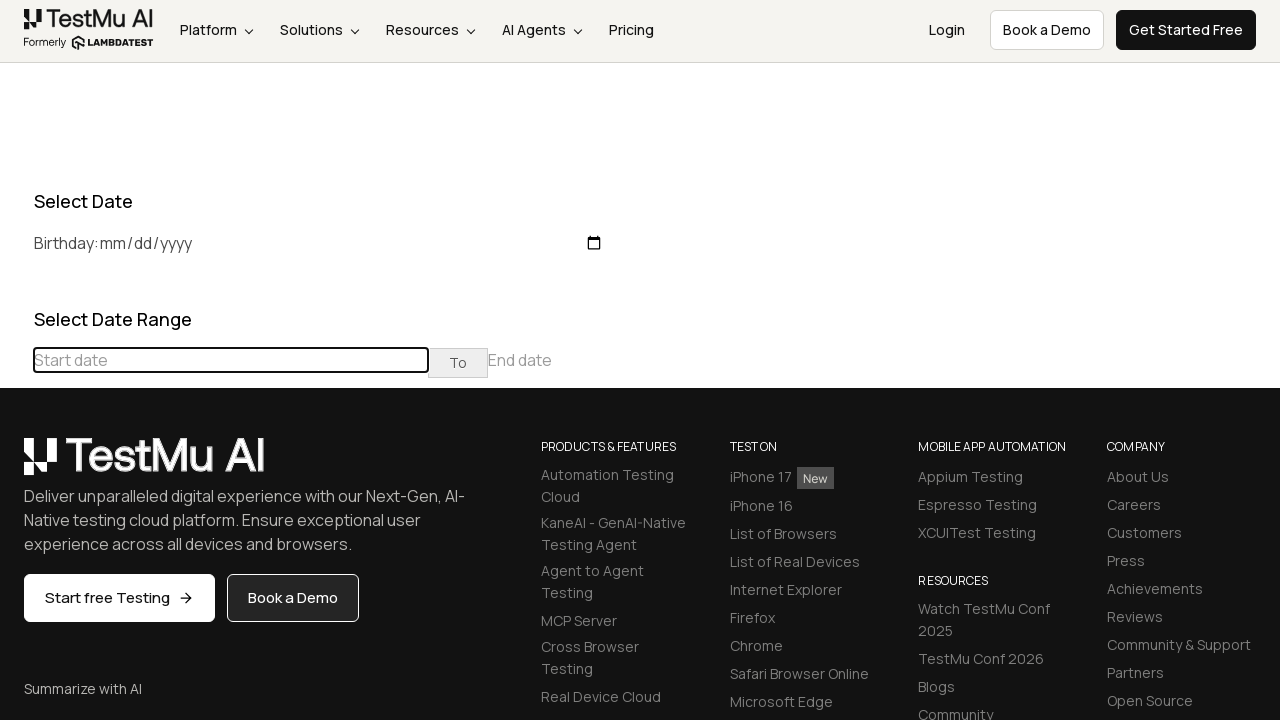

Clicked previous month button, current month: August 2024 at (16, 465) on (//th[@class='prev'])[1]
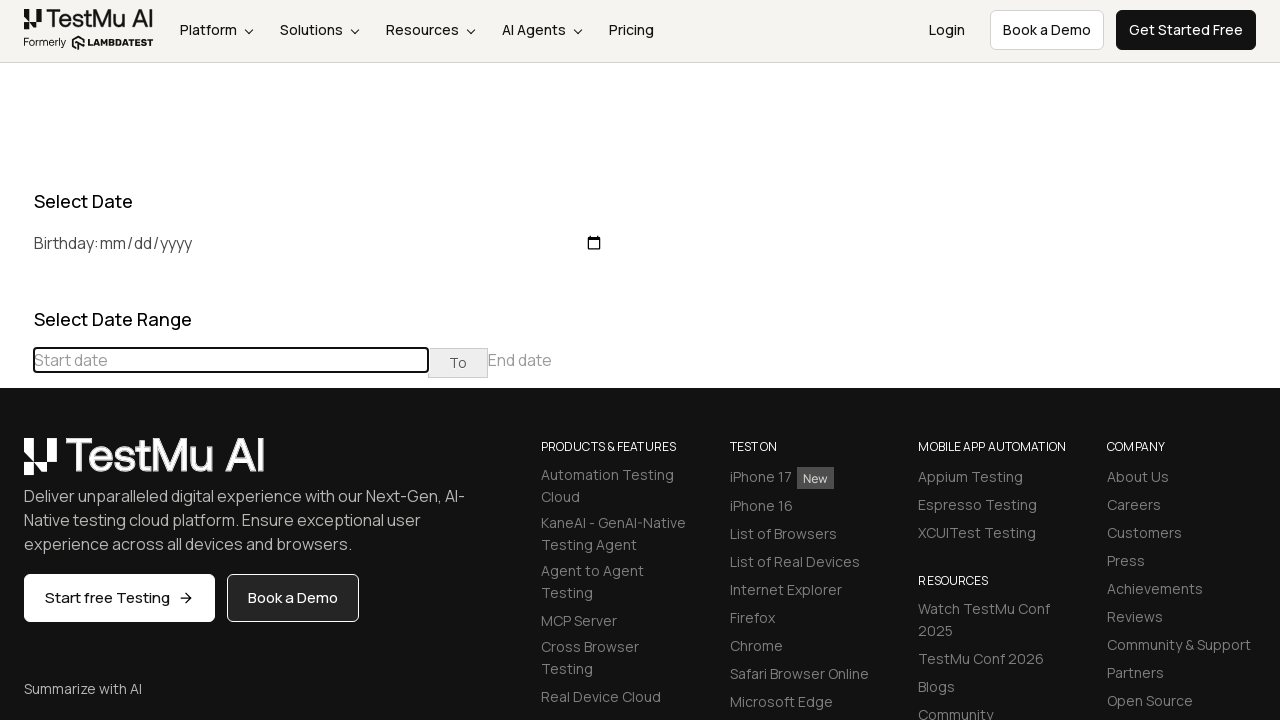

Clicked previous month button, current month: July 2024 at (16, 465) on (//th[@class='prev'])[1]
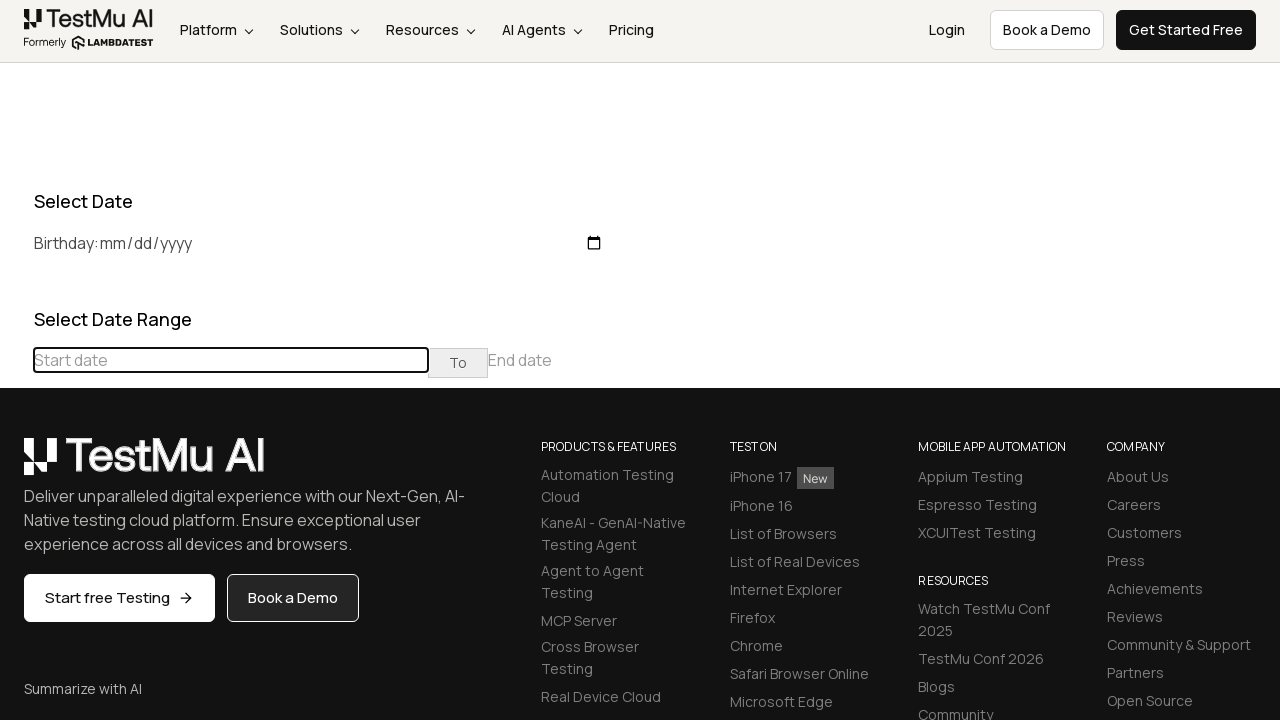

Clicked previous month button, current month: June 2024 at (16, 465) on (//th[@class='prev'])[1]
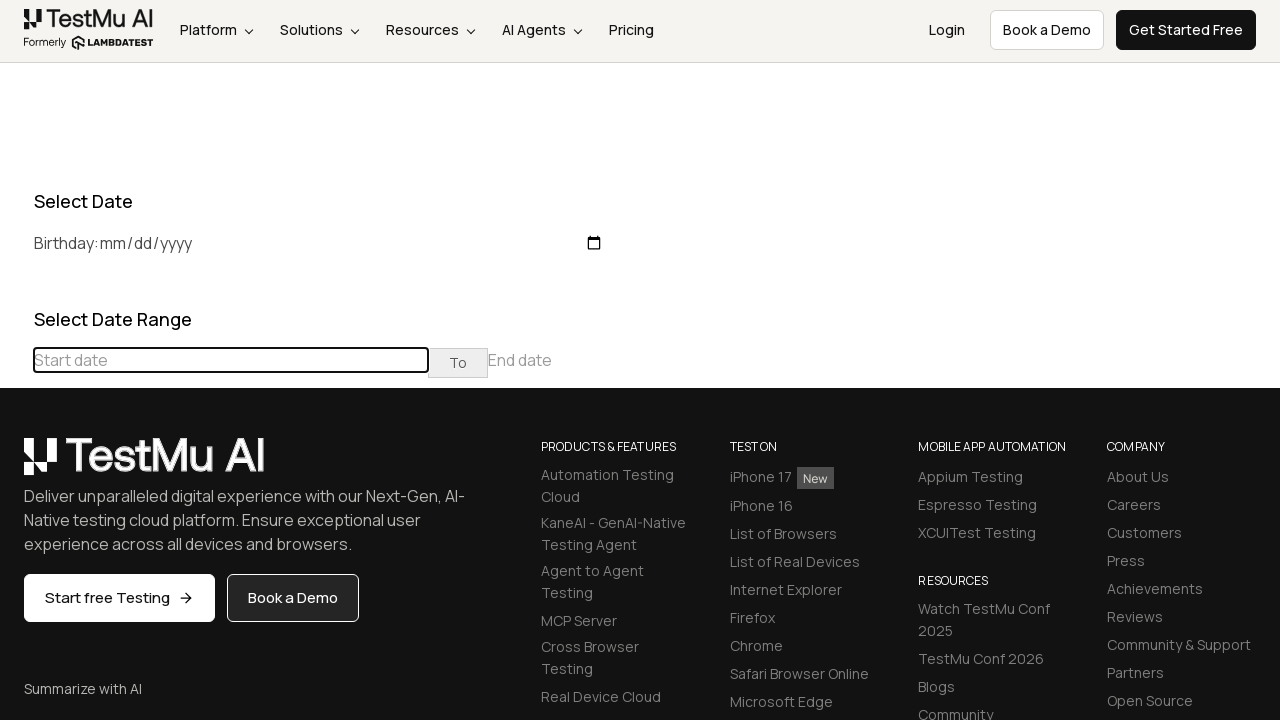

Clicked previous month button, current month: May 2024 at (16, 465) on (//th[@class='prev'])[1]
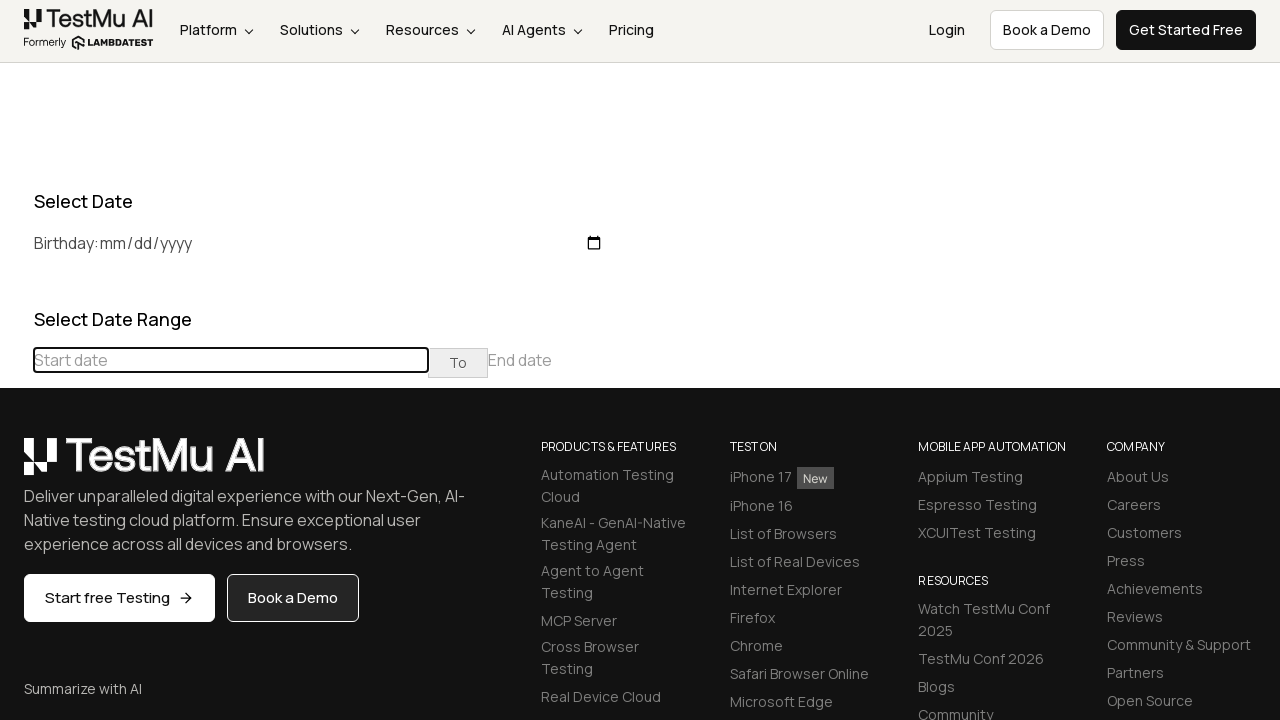

Clicked previous month button, current month: April 2024 at (16, 465) on (//th[@class='prev'])[1]
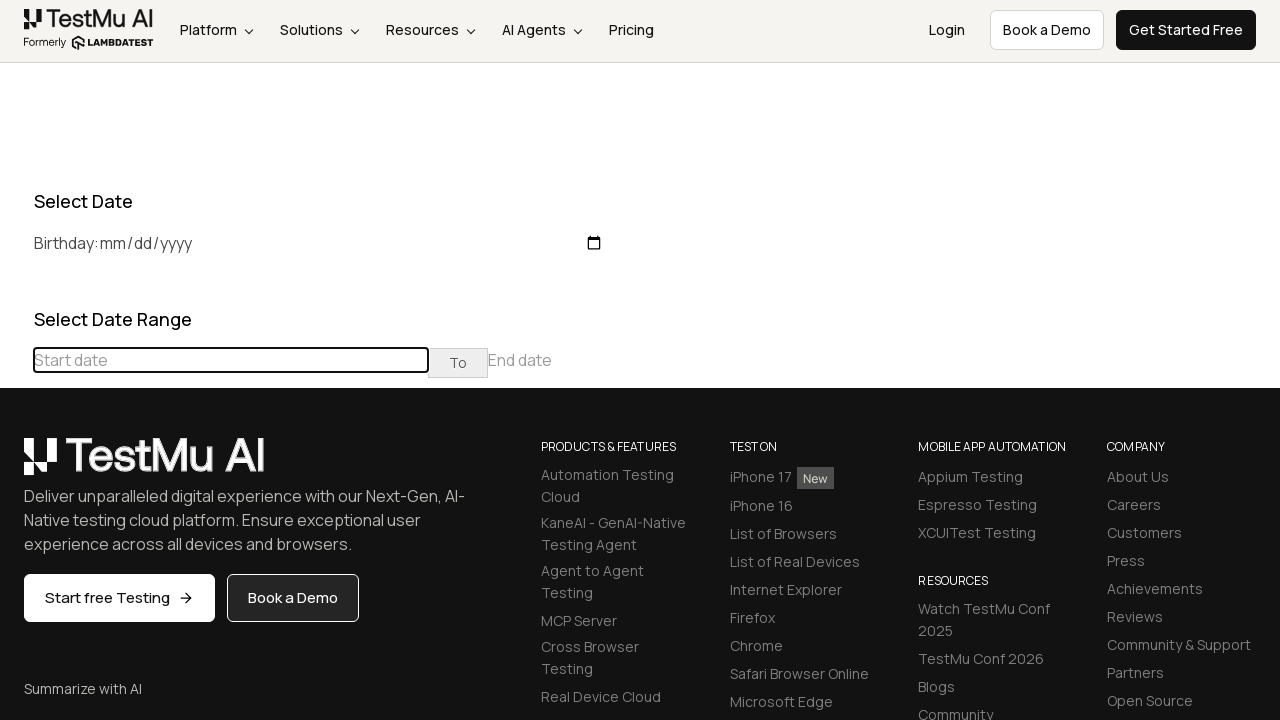

Clicked previous month button, current month: March 2024 at (16, 465) on (//th[@class='prev'])[1]
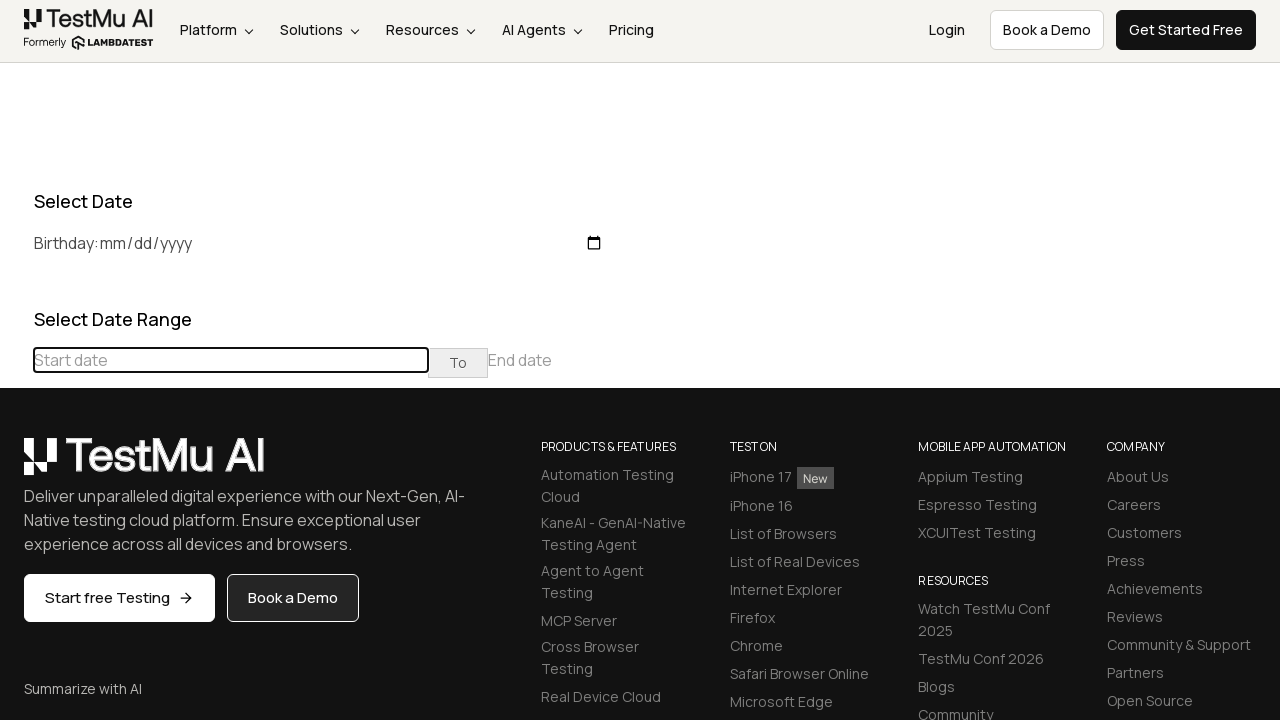

Clicked previous month button, current month: February 2024 at (16, 465) on (//th[@class='prev'])[1]
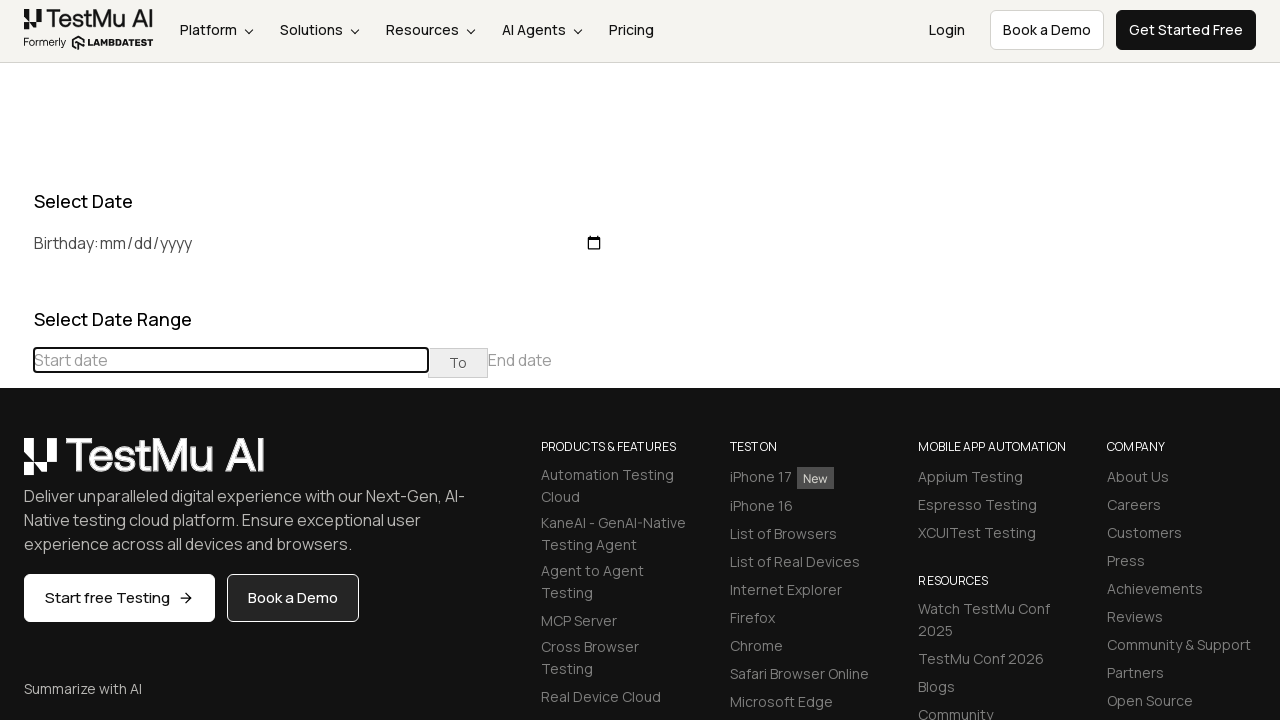

Clicked previous month button, current month: January 2024 at (16, 465) on (//th[@class='prev'])[1]
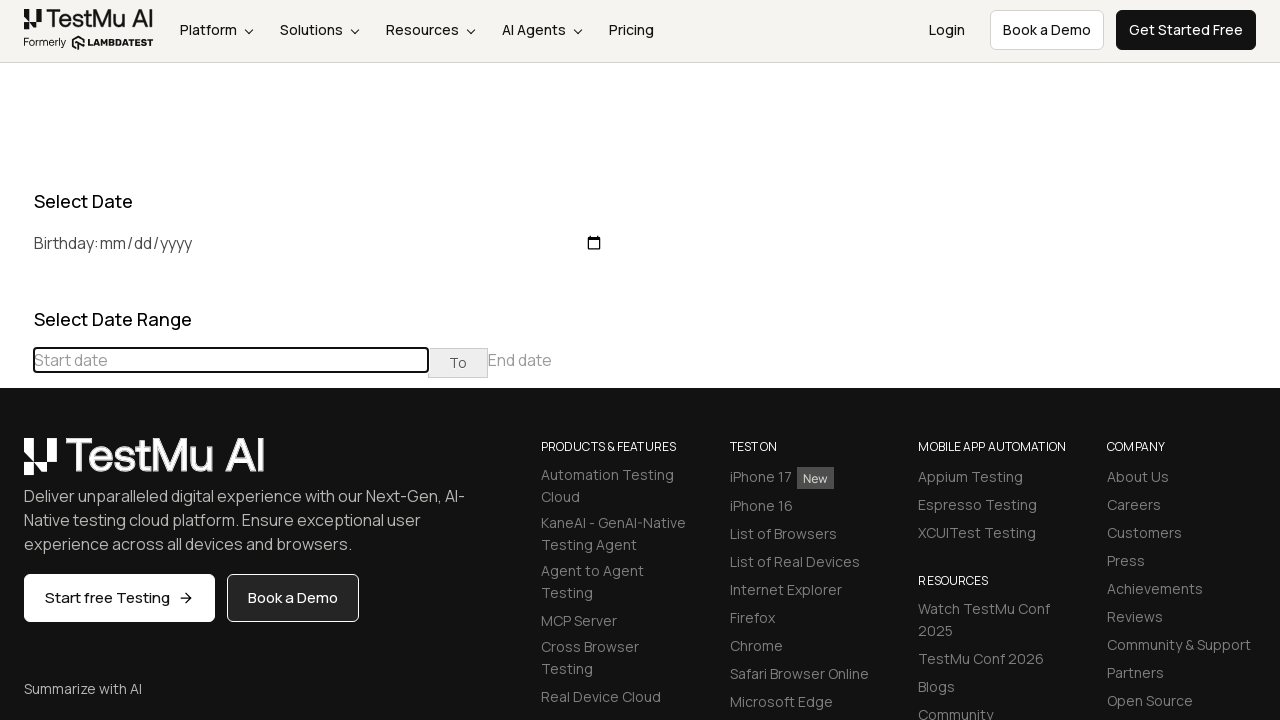

Clicked previous month button, current month: December 2023 at (16, 465) on (//th[@class='prev'])[1]
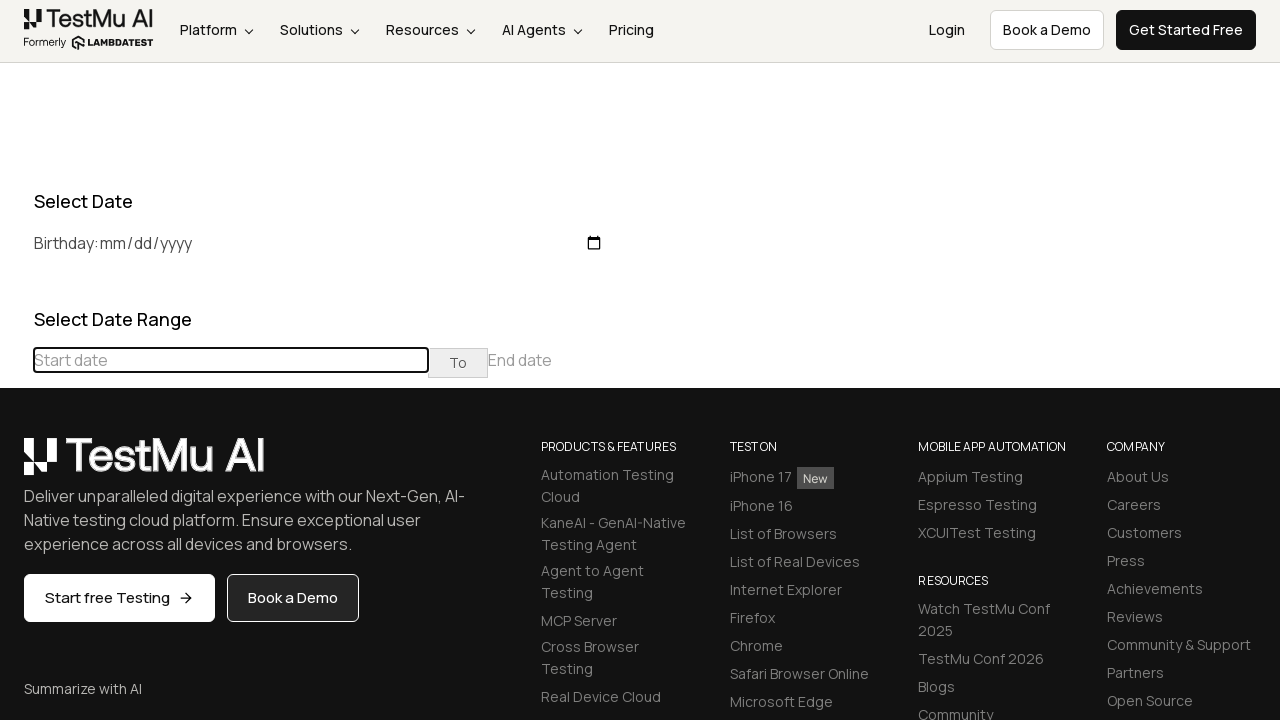

Clicked on day 12 to select the date at (85, 601) on xpath=//td[text()='12']
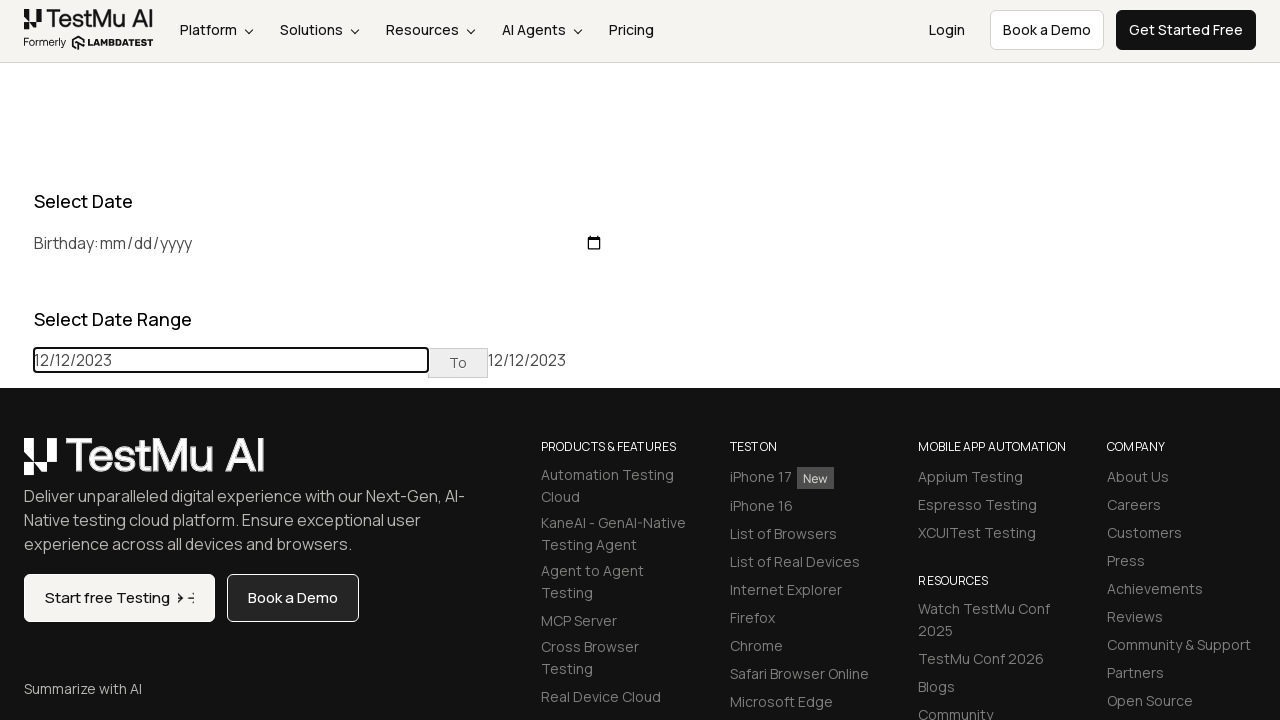

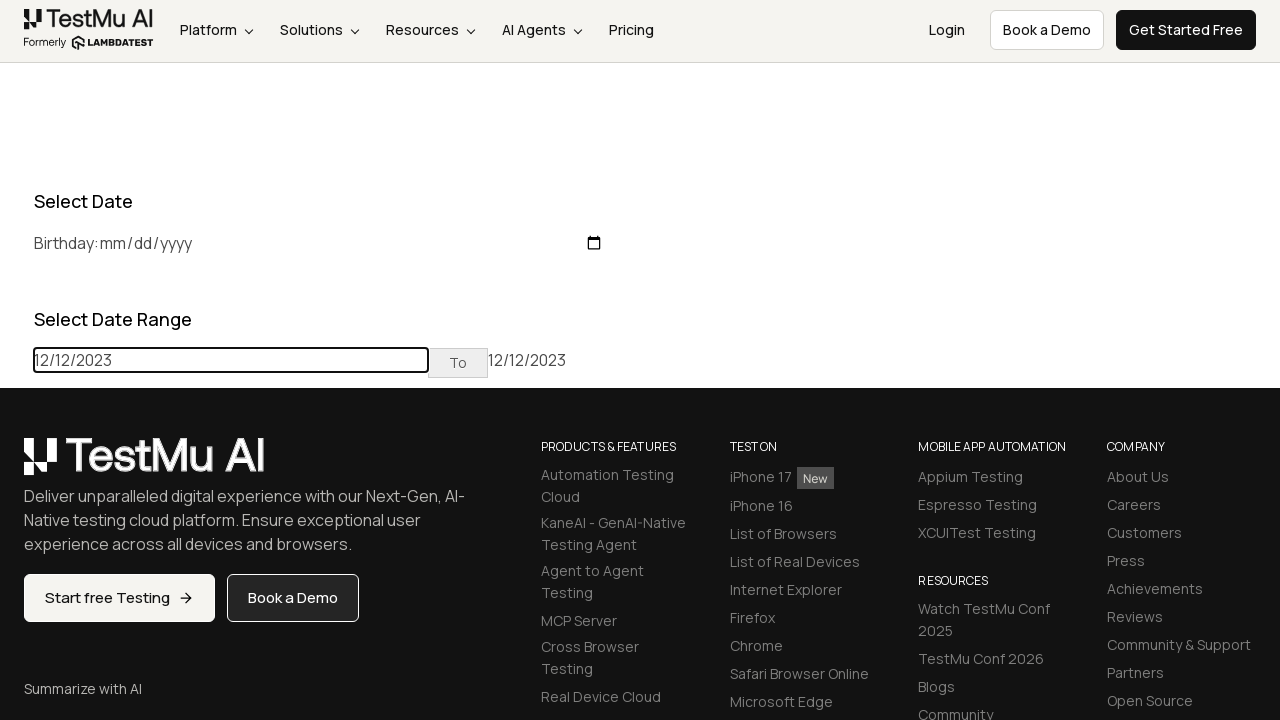